Tests the drawing functionality of a web-based paint application by drawing a square shape using mouse movements

Starting URL: https://paint.js.org/

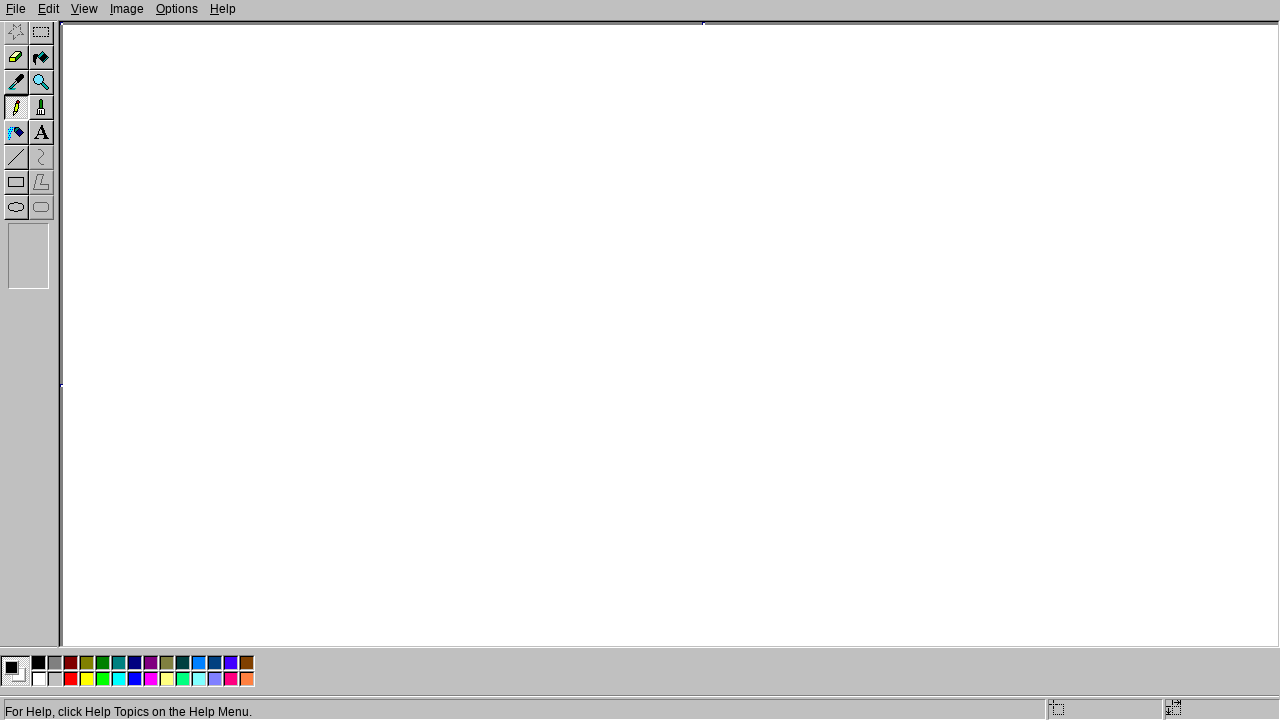

Moved mouse to starting position (200, 200) at (200, 200)
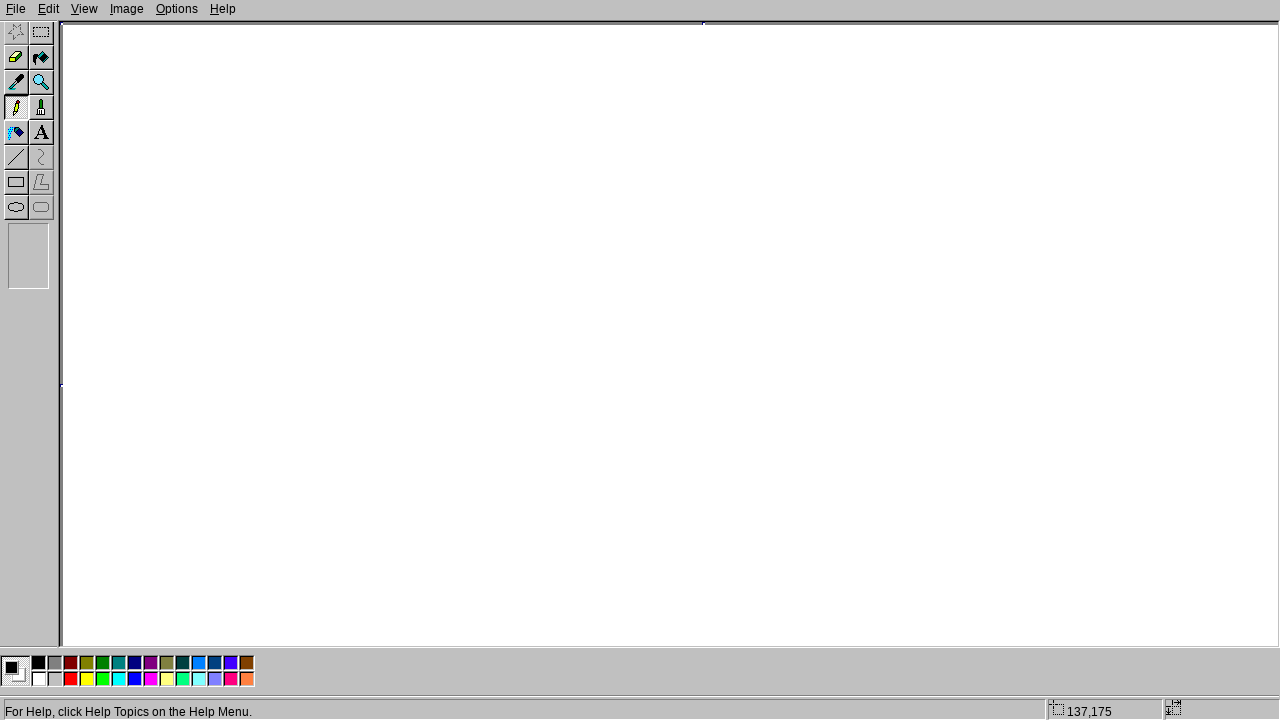

Pressed mouse button down to start drawing at (200, 200)
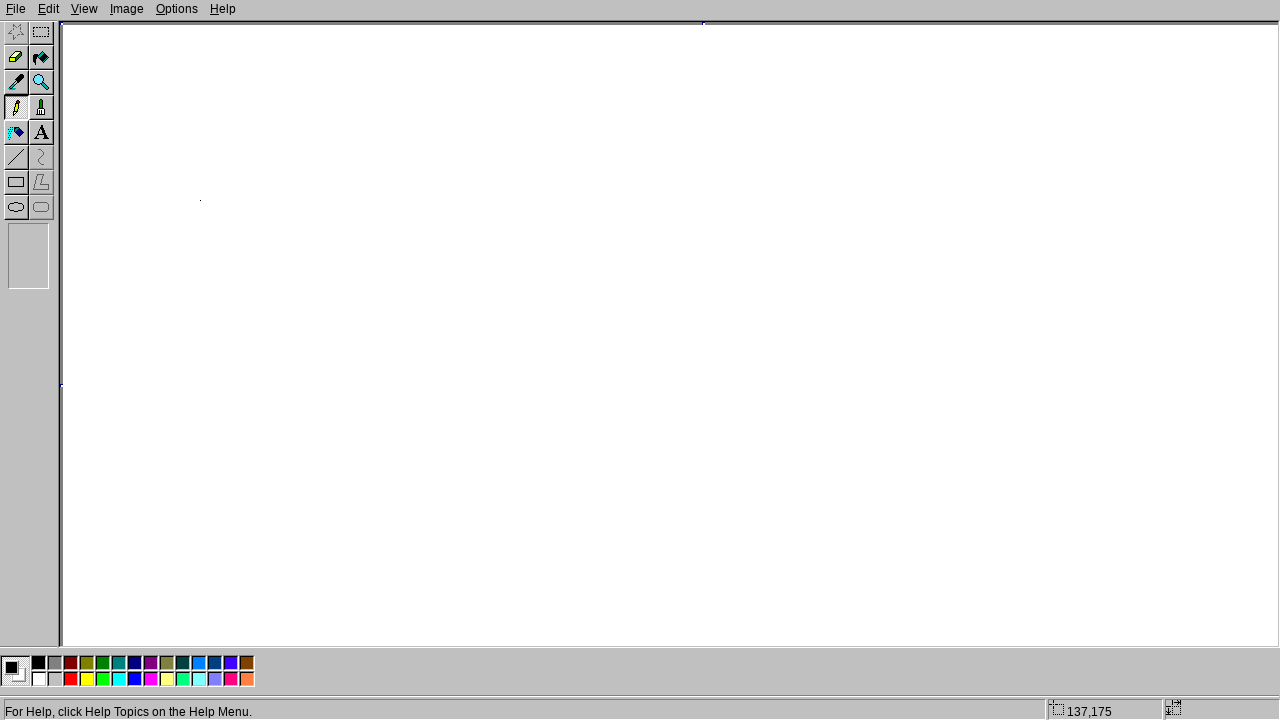

Moved mouse to first corner (400, 200) at (400, 200)
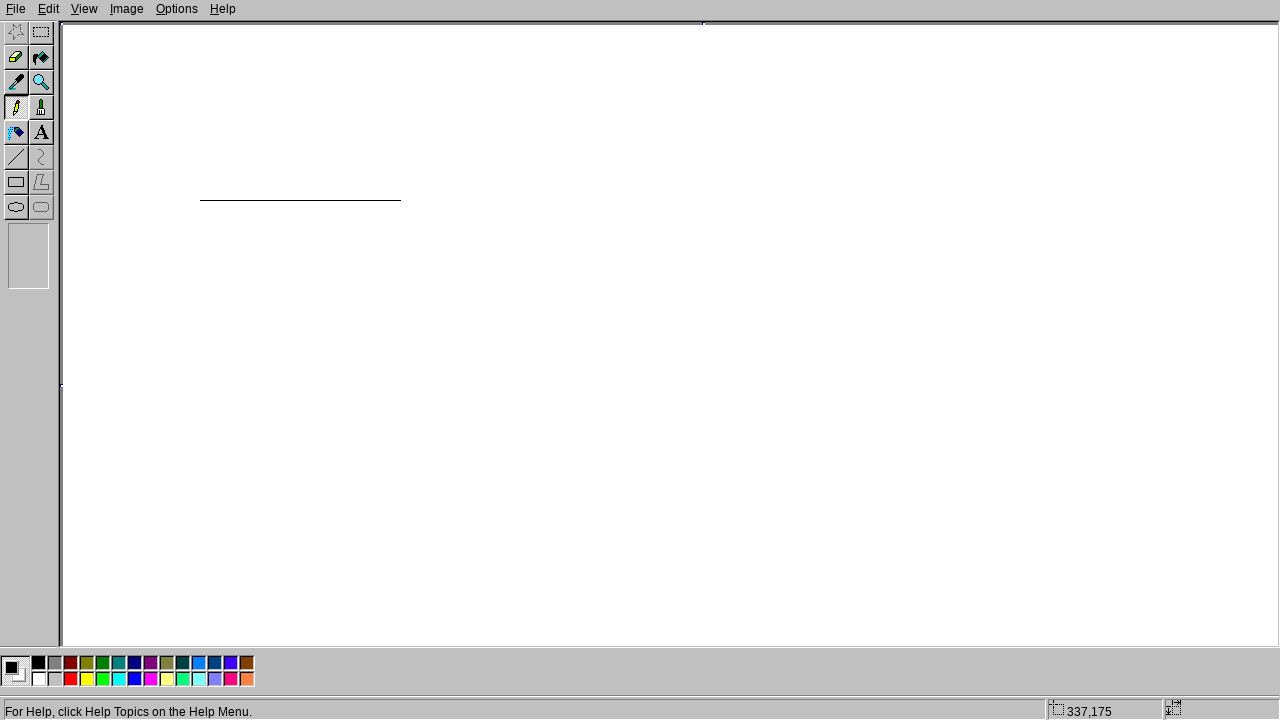

Moved mouse to second corner (400, 400) at (400, 400)
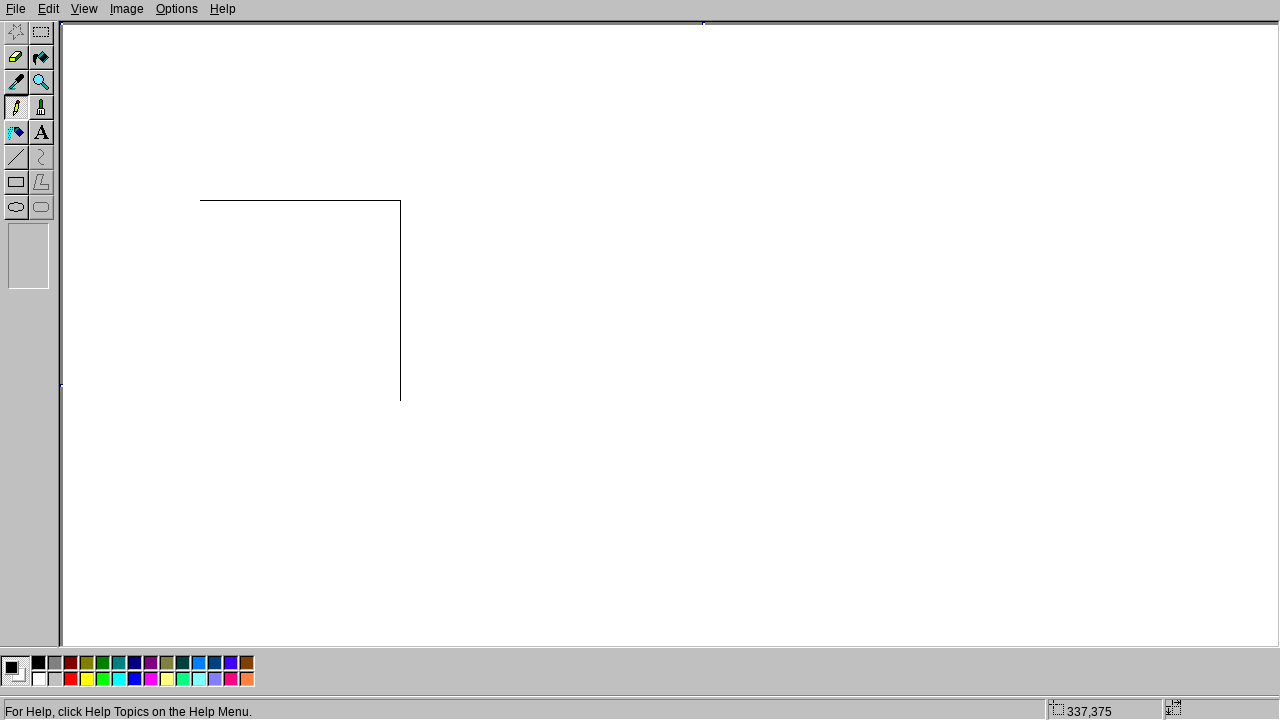

Moved mouse to third corner (200, 400) at (200, 400)
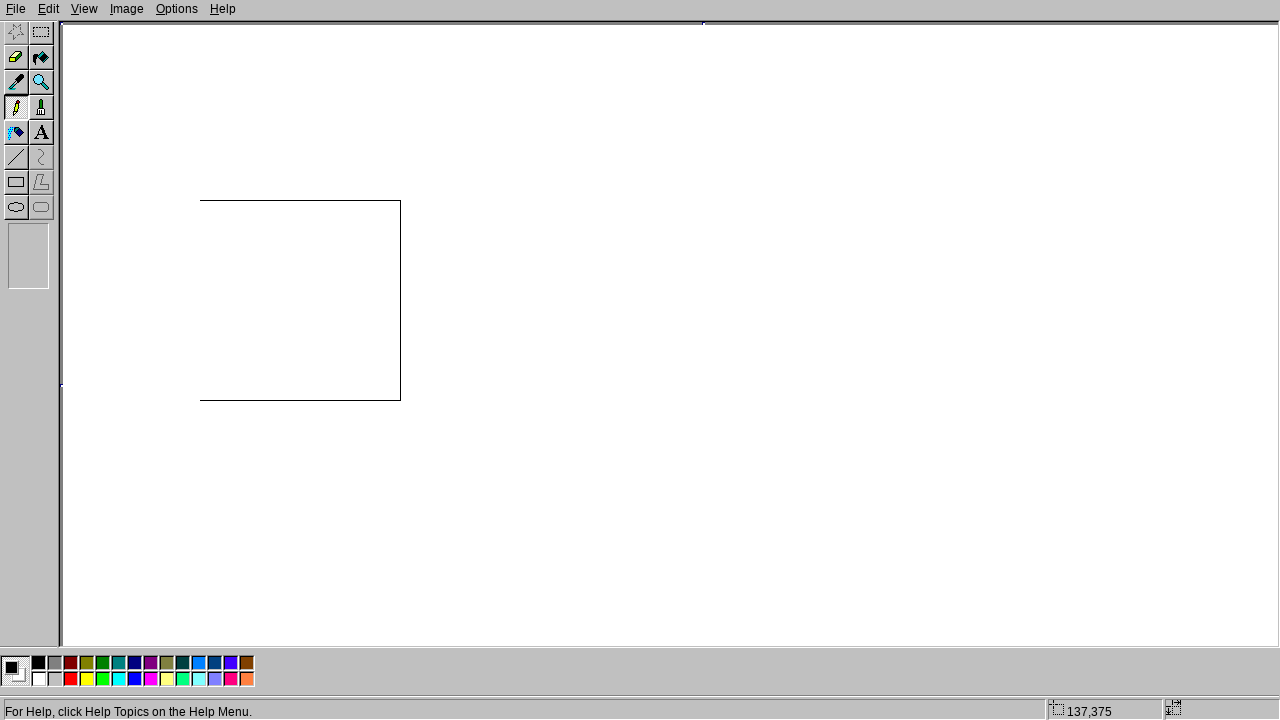

Moved mouse to final corner (200, 200) to complete the square at (200, 200)
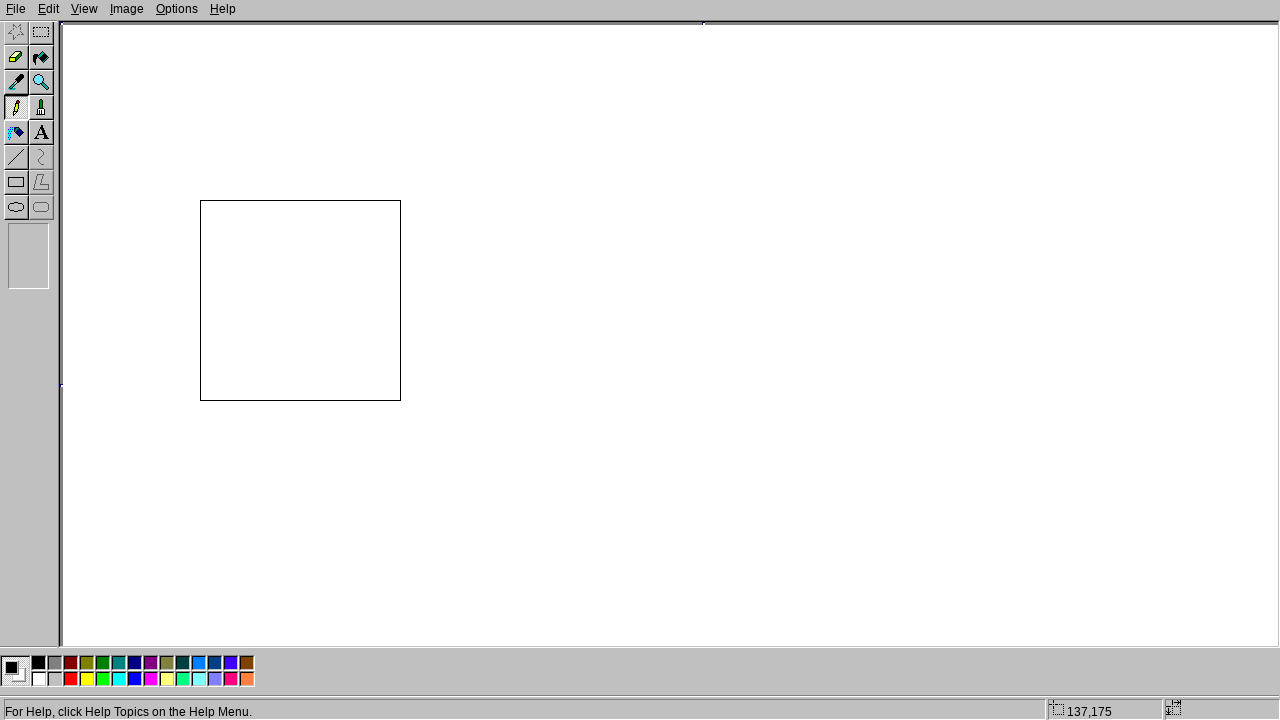

Released mouse button to finish drawing the square at (200, 200)
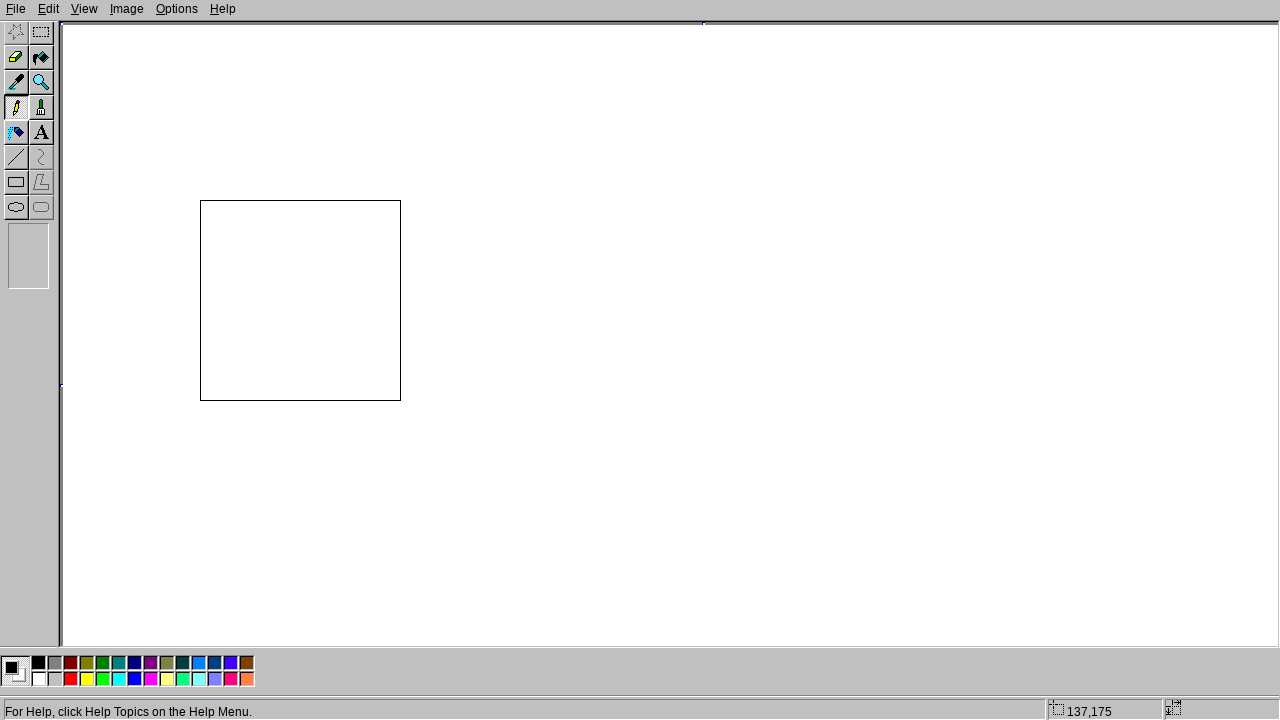

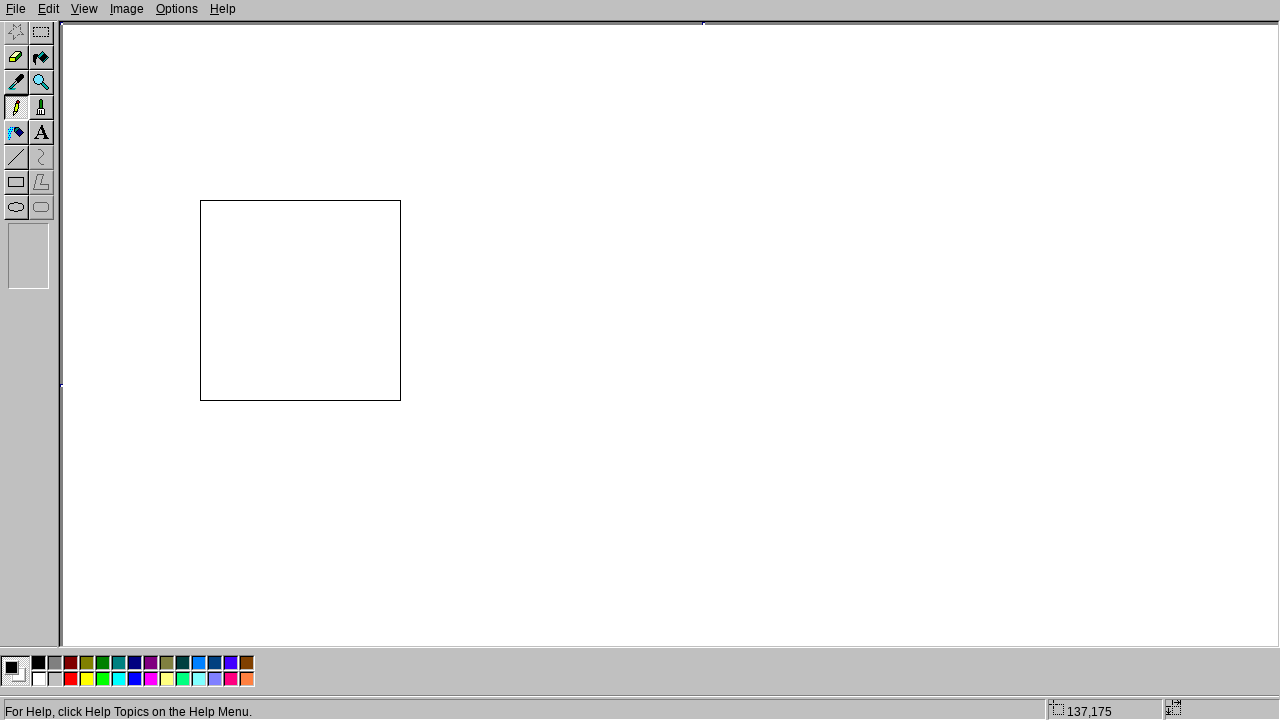